Tests browser forward navigation by visiting two pages, going back, then going forward to the second page.

Starting URL: https://www.selenium.dev/

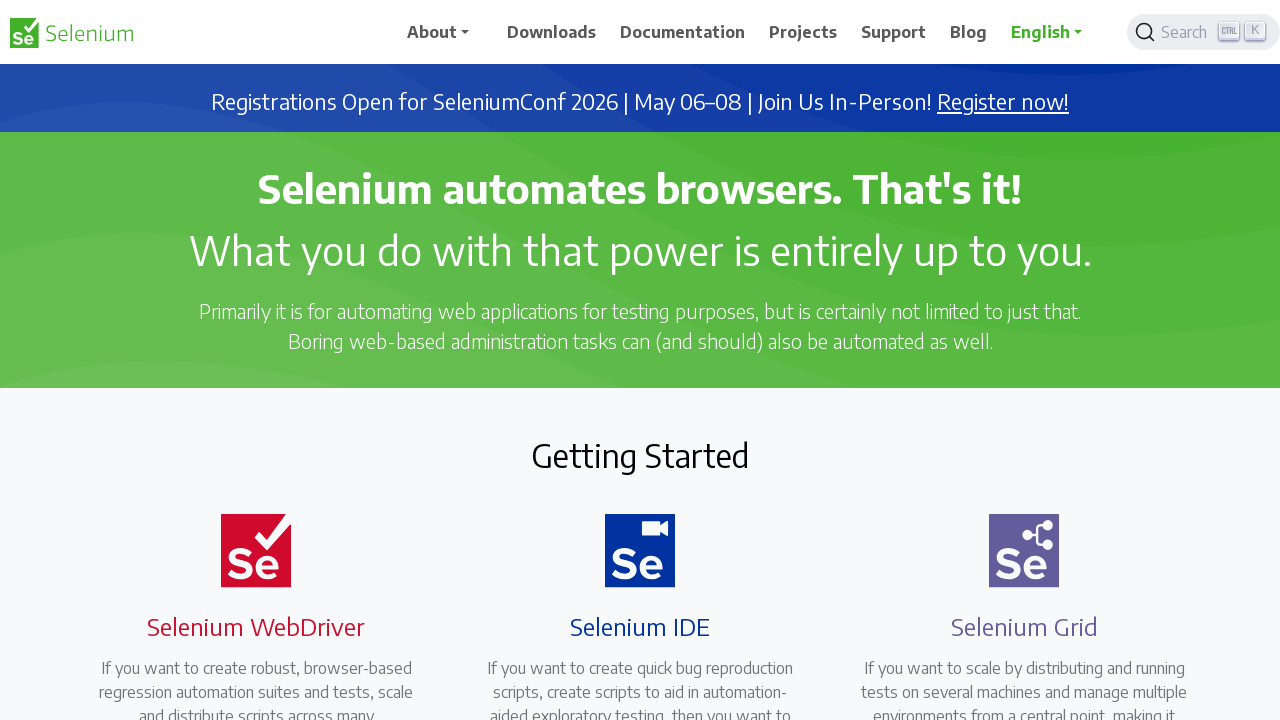

Navigated to inputs page
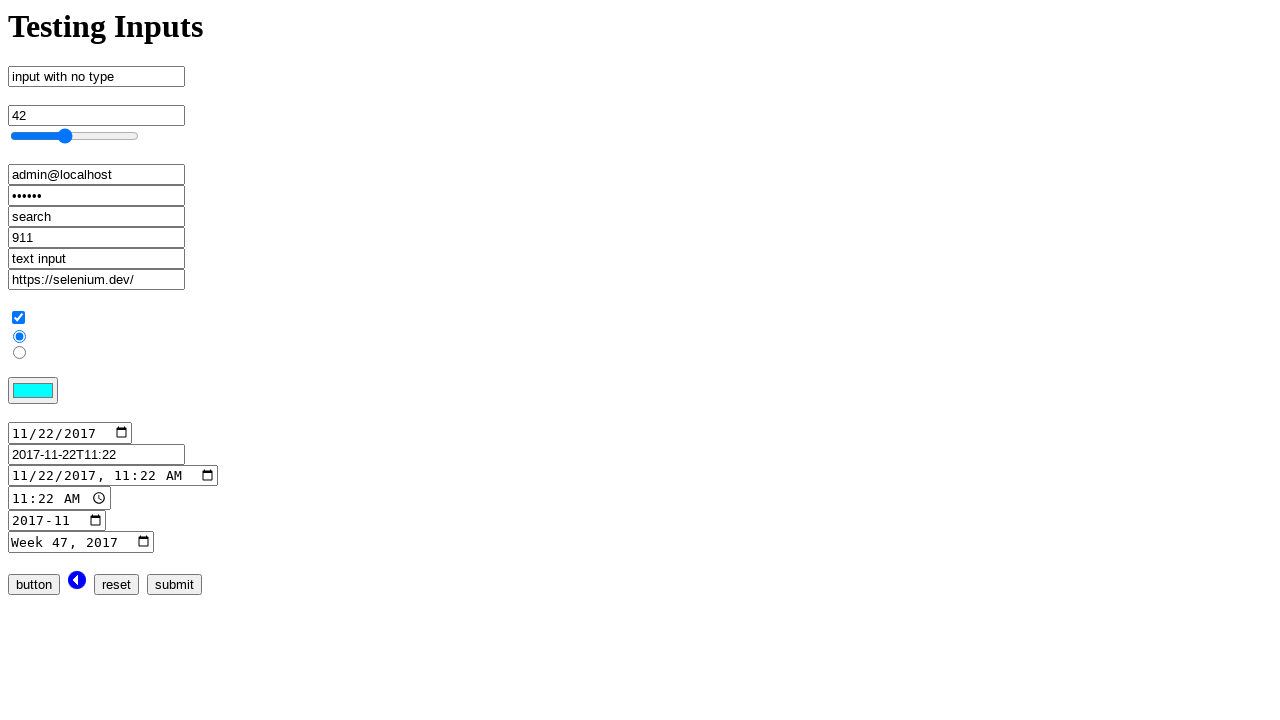

Navigated back to Selenium home page
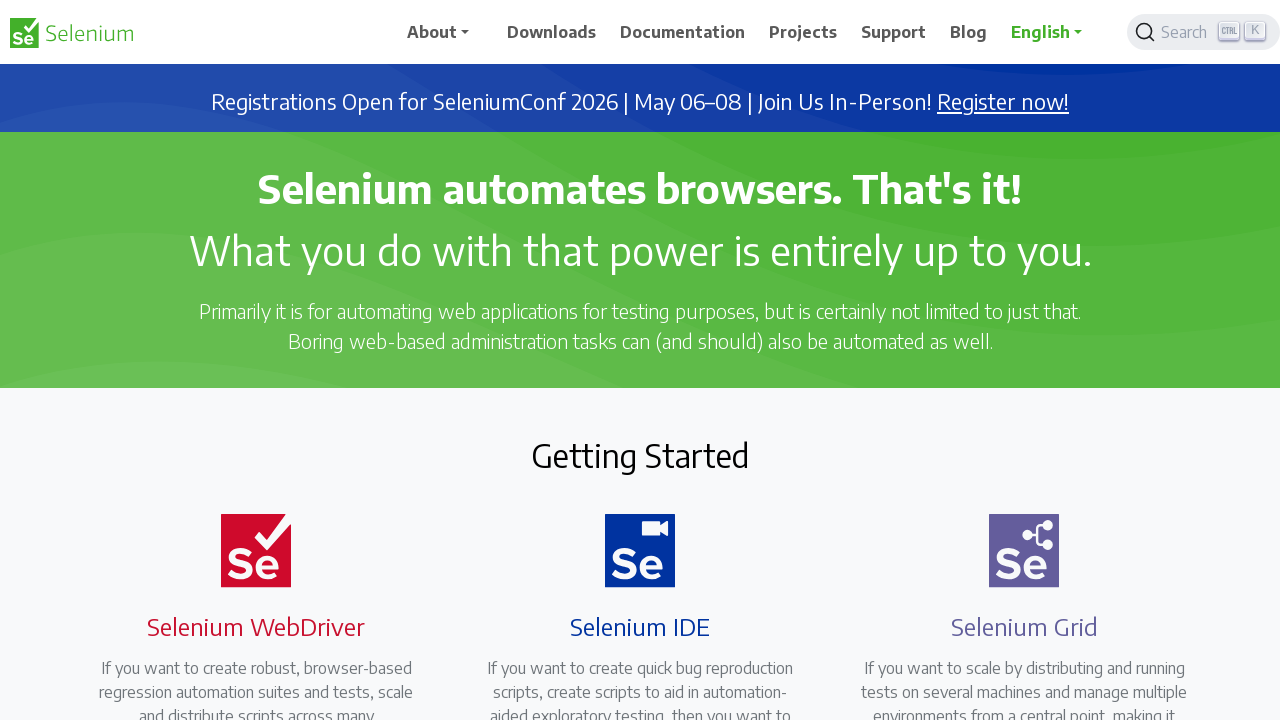

Navigated forward to inputs page
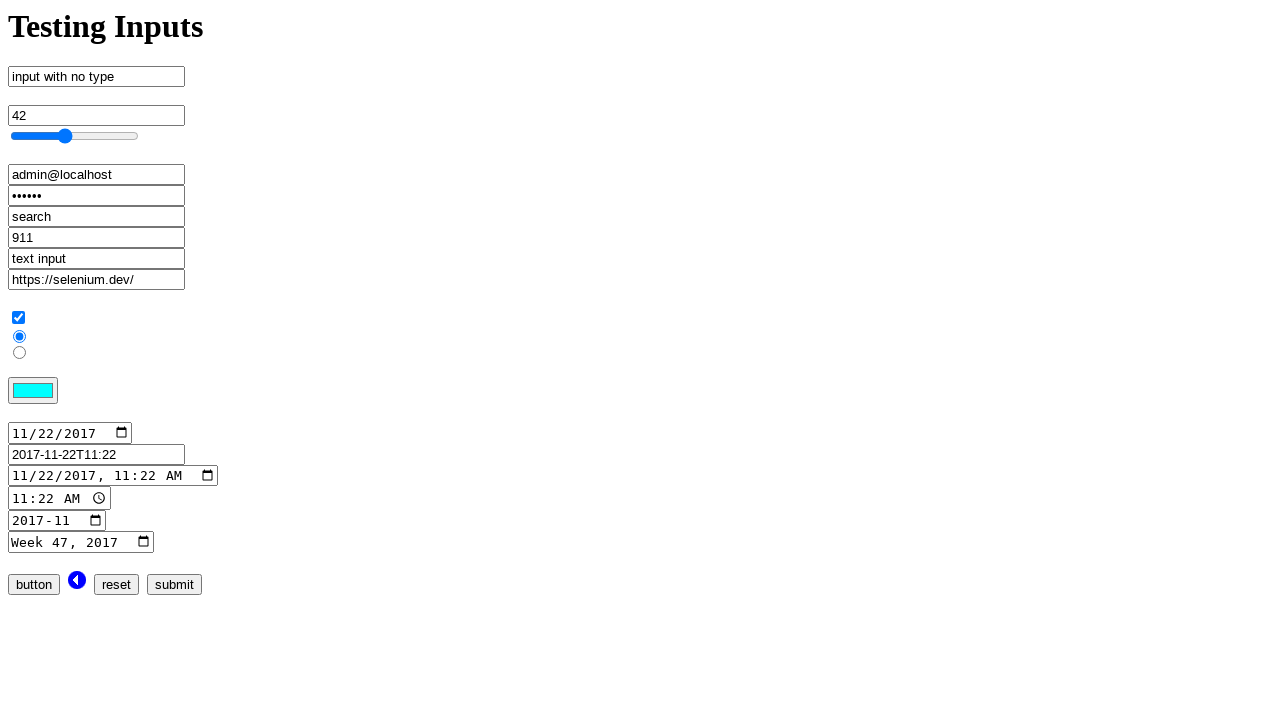

Verified we are on the inputs page
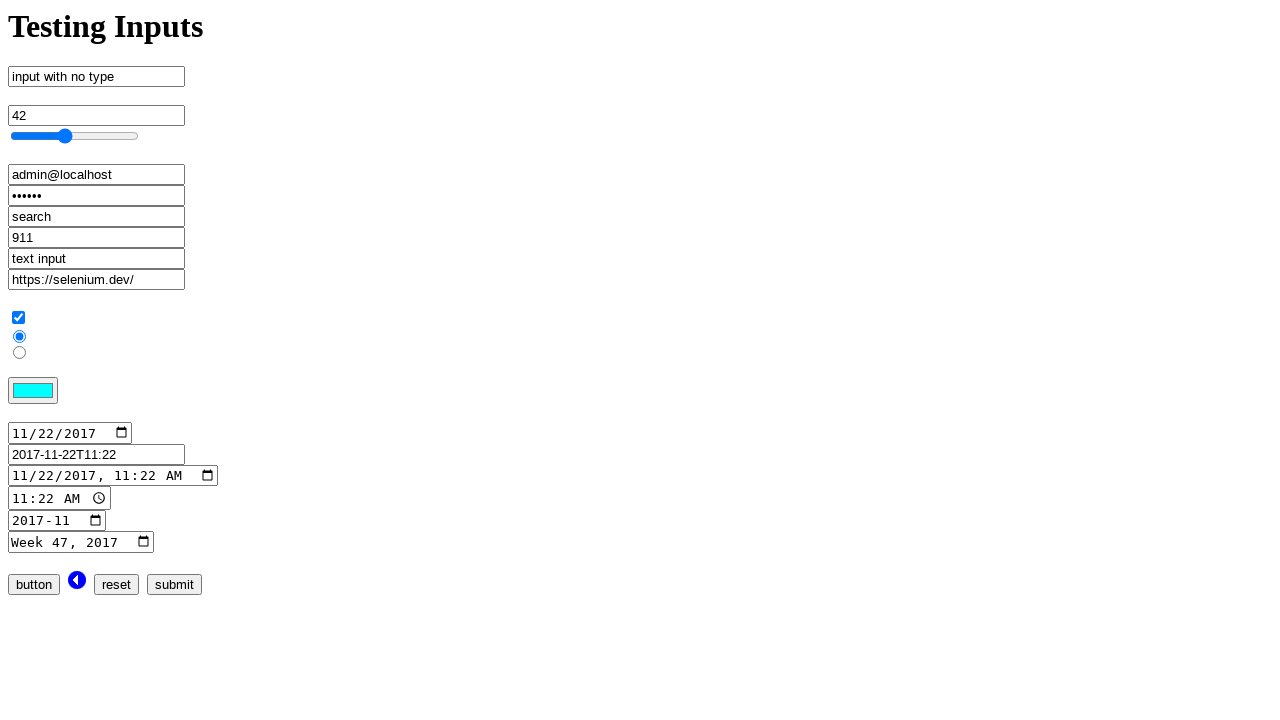

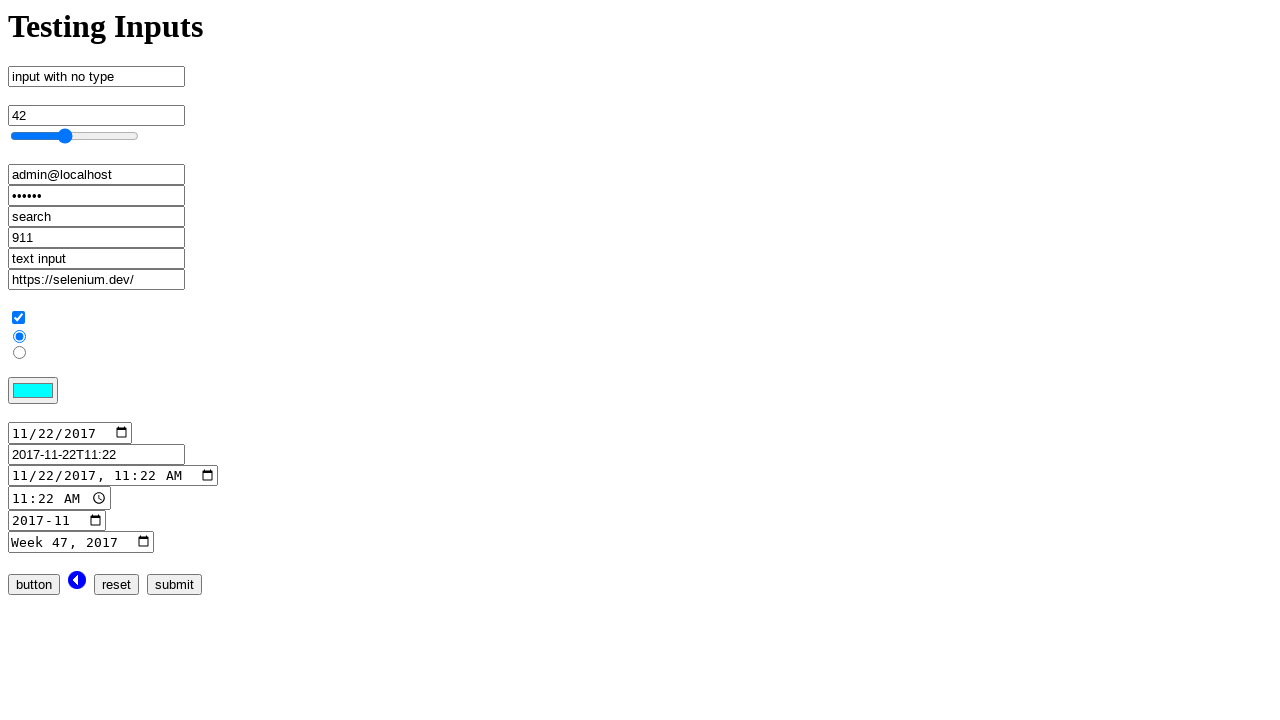